Tests handling a simple JavaScript alert by clicking a button to trigger the alert and accepting it

Starting URL: http://demo.automationtesting.in/Alerts.html

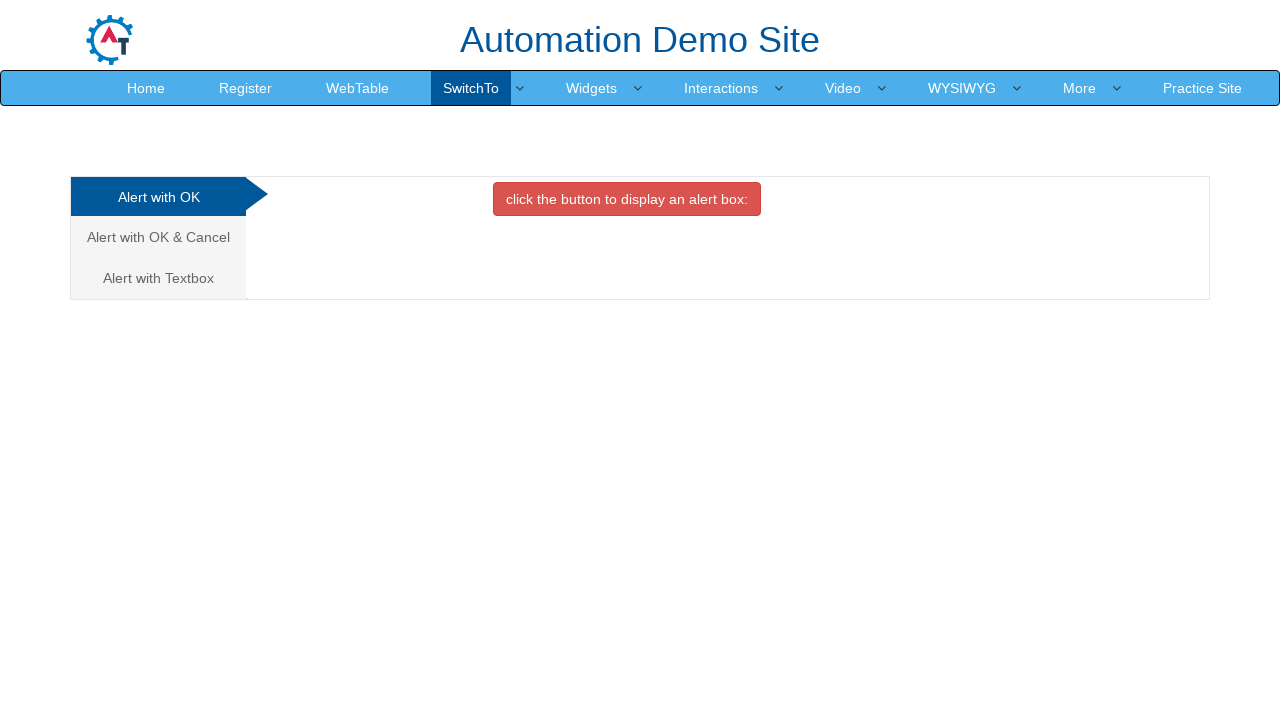

Clicked on the first alert tab at (158, 197) on xpath=/html/body/div[1]/div/div/div/div[1]/ul/li[1]/a
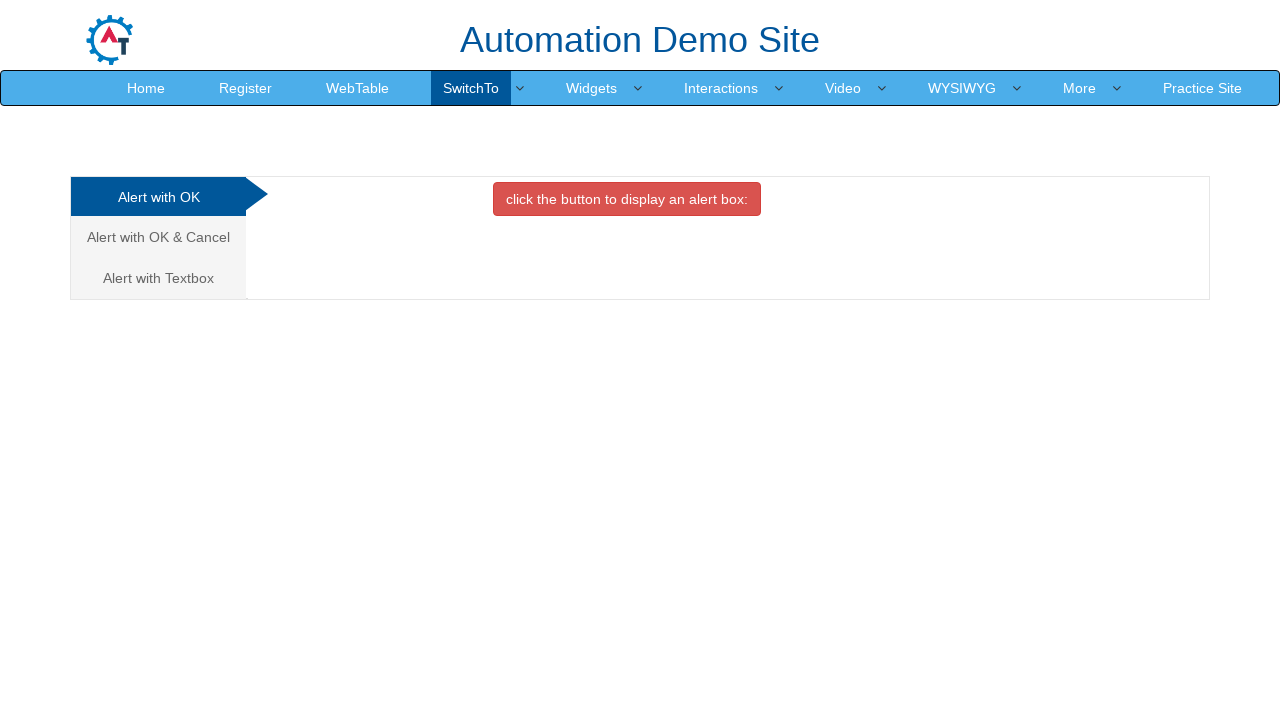

Clicked the button to trigger the JavaScript alert at (627, 199) on #OKTab button
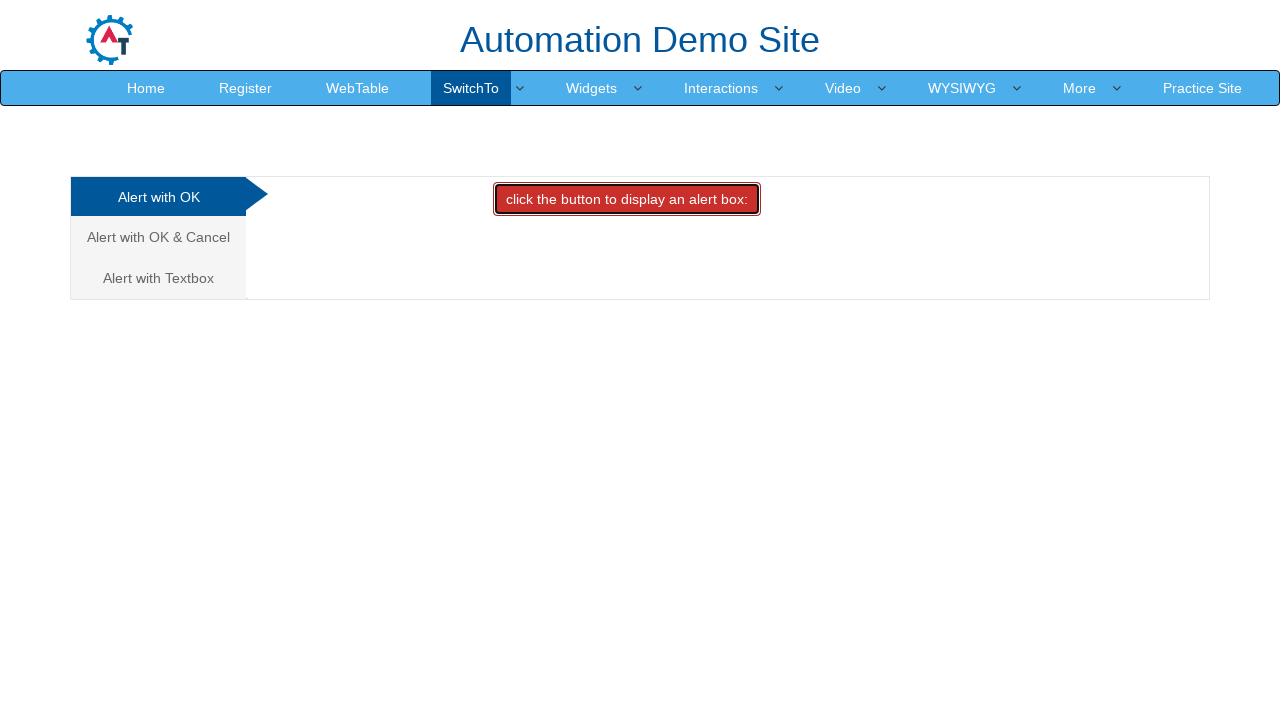

Set up alert dialog handler to accept the alert
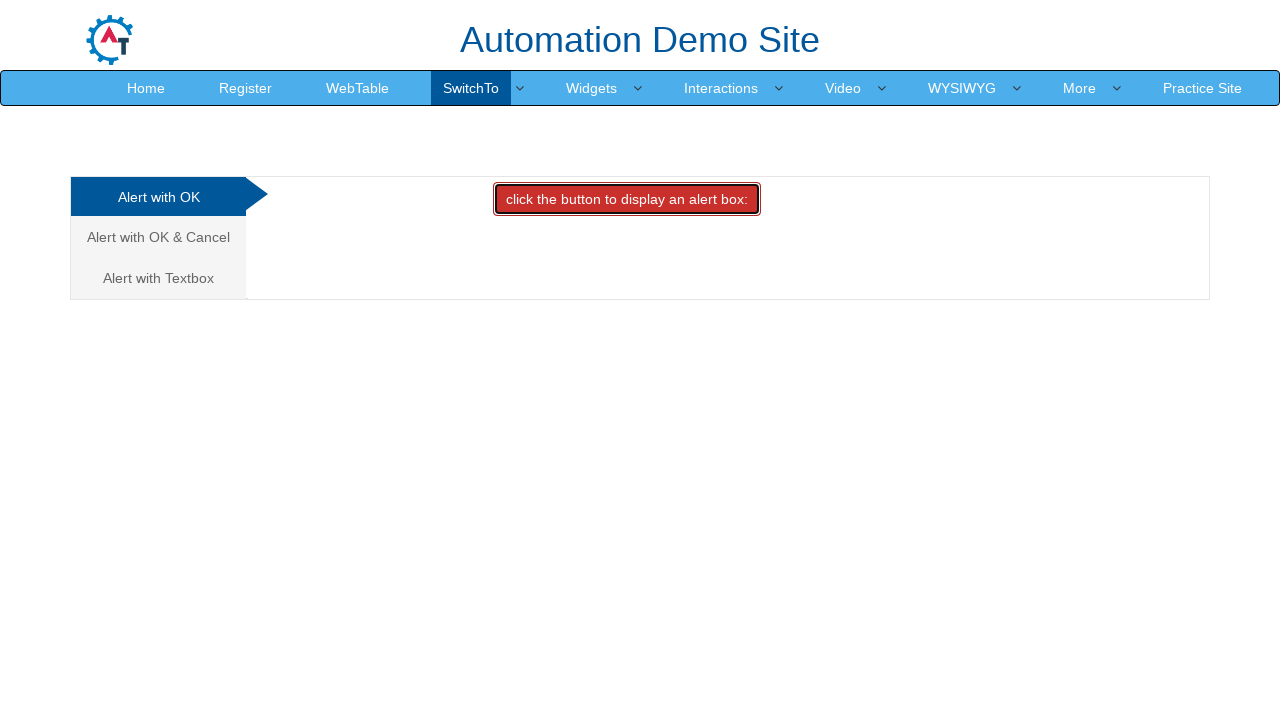

Waited for alert to be handled
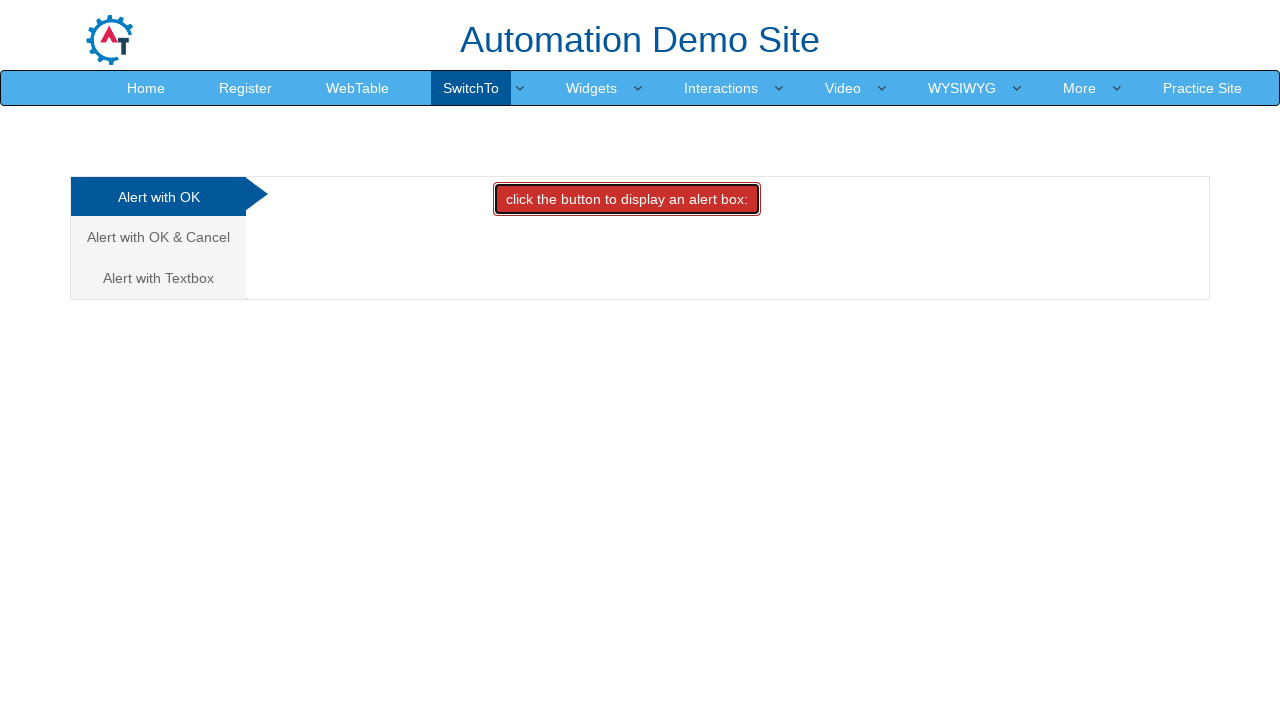

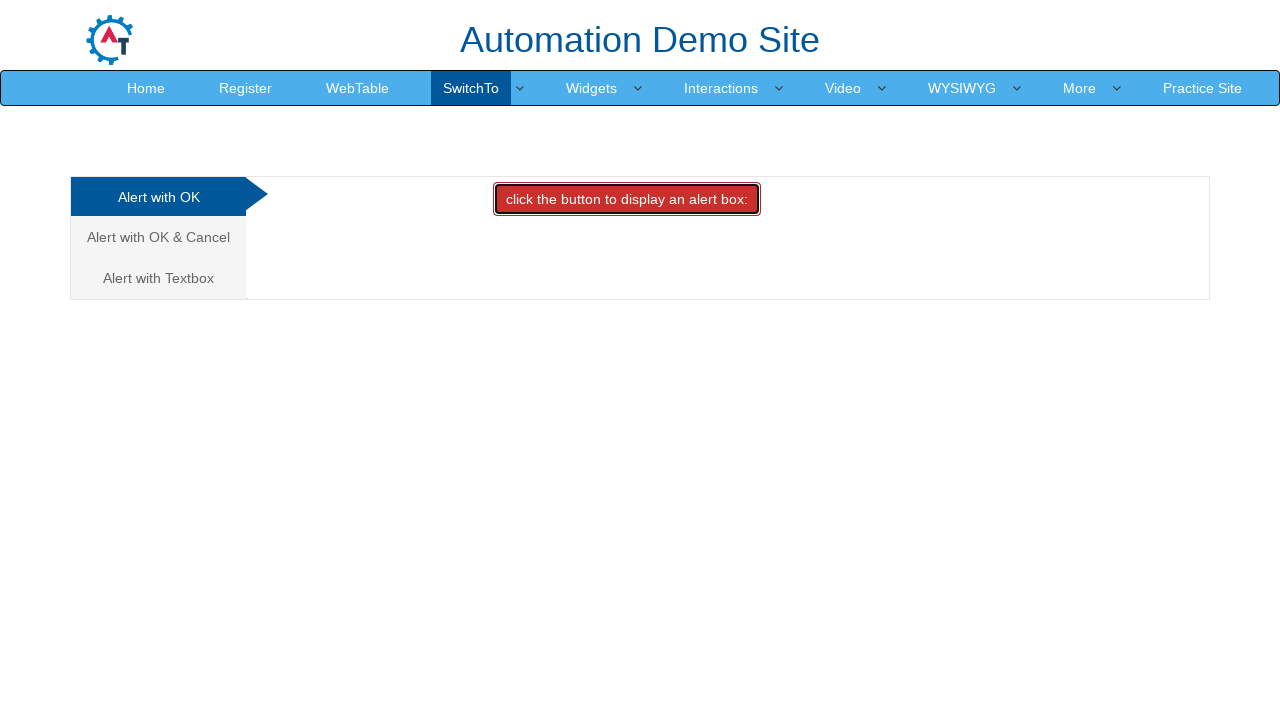